Tests the color selection functionality on a Target product page by clicking through each color option and verifying that the selected color display updates correctly.

Starting URL: https://www.target.com/p/wranglers-men-39-s-relaxed-fit-straight-jeans/-/A-91269718?preselect=90919011#lnk=sametab

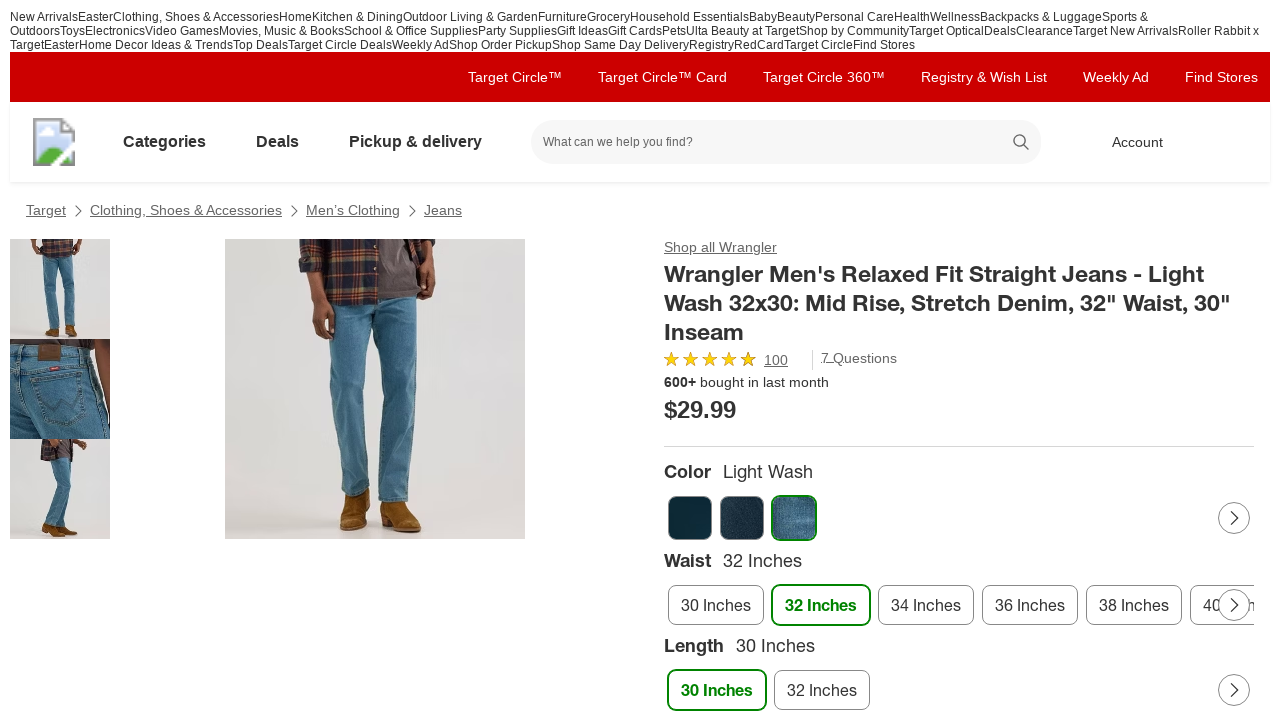

Waited for page to fully load (networkidle)
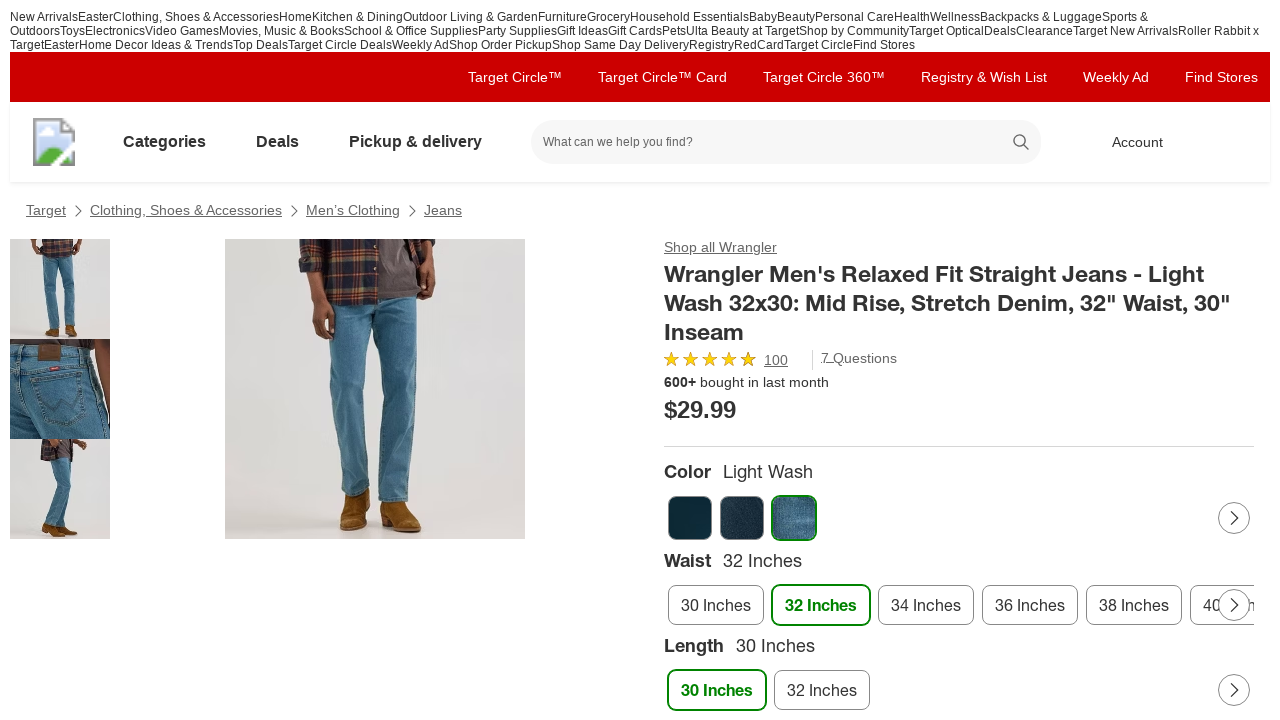

Color option carousel items became visible
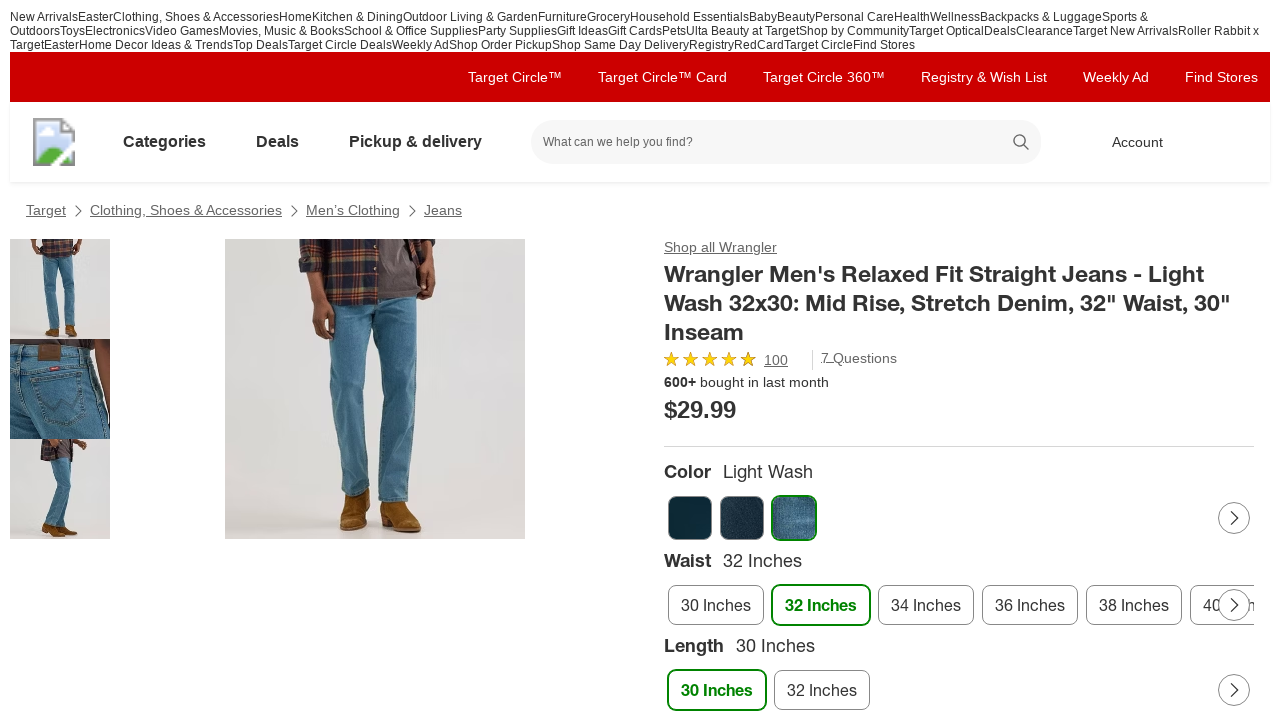

Located all color option image elements
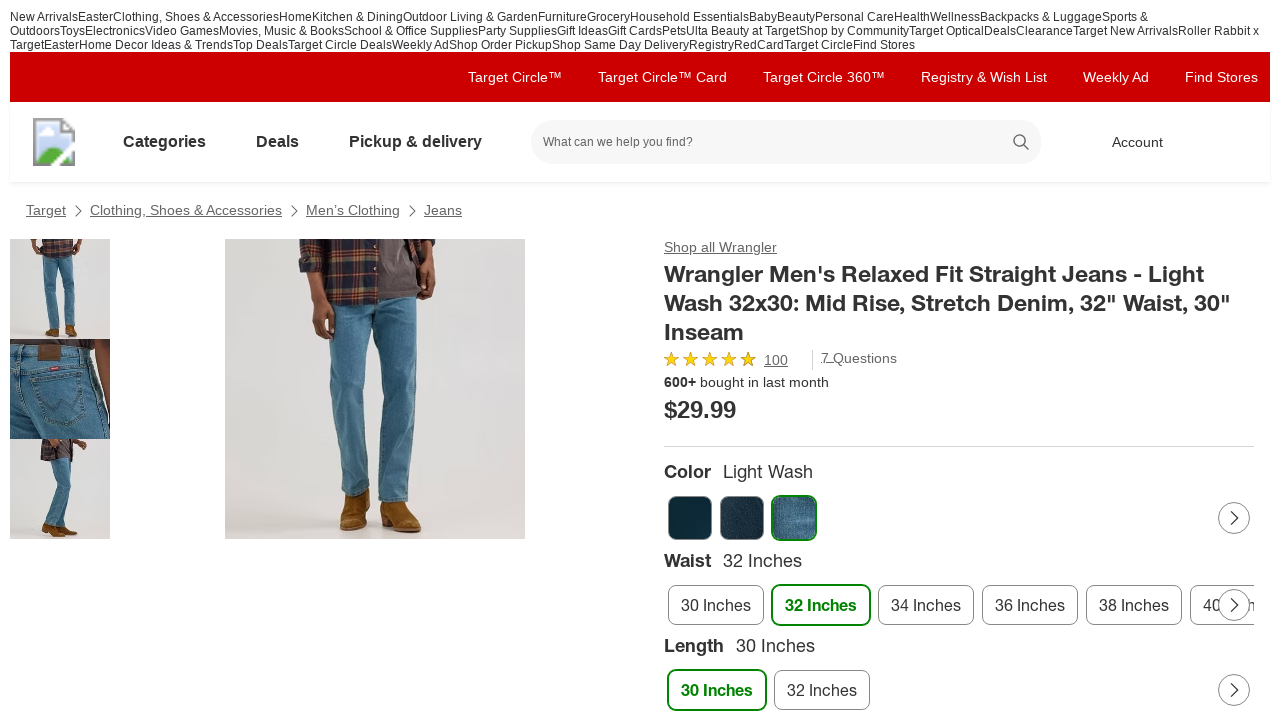

Found 3 color options available
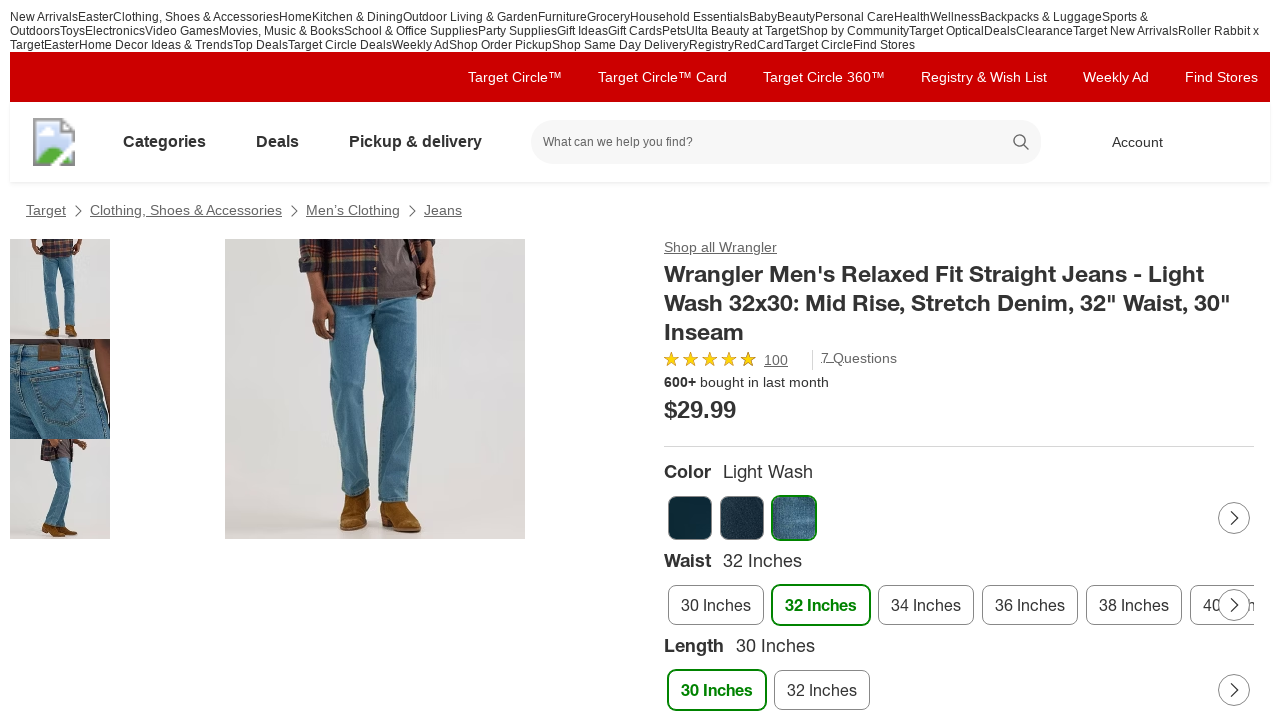

Clicked color option 1 of 3 at (690, 518) on li[class*='CarouselItem'] img >> nth=0
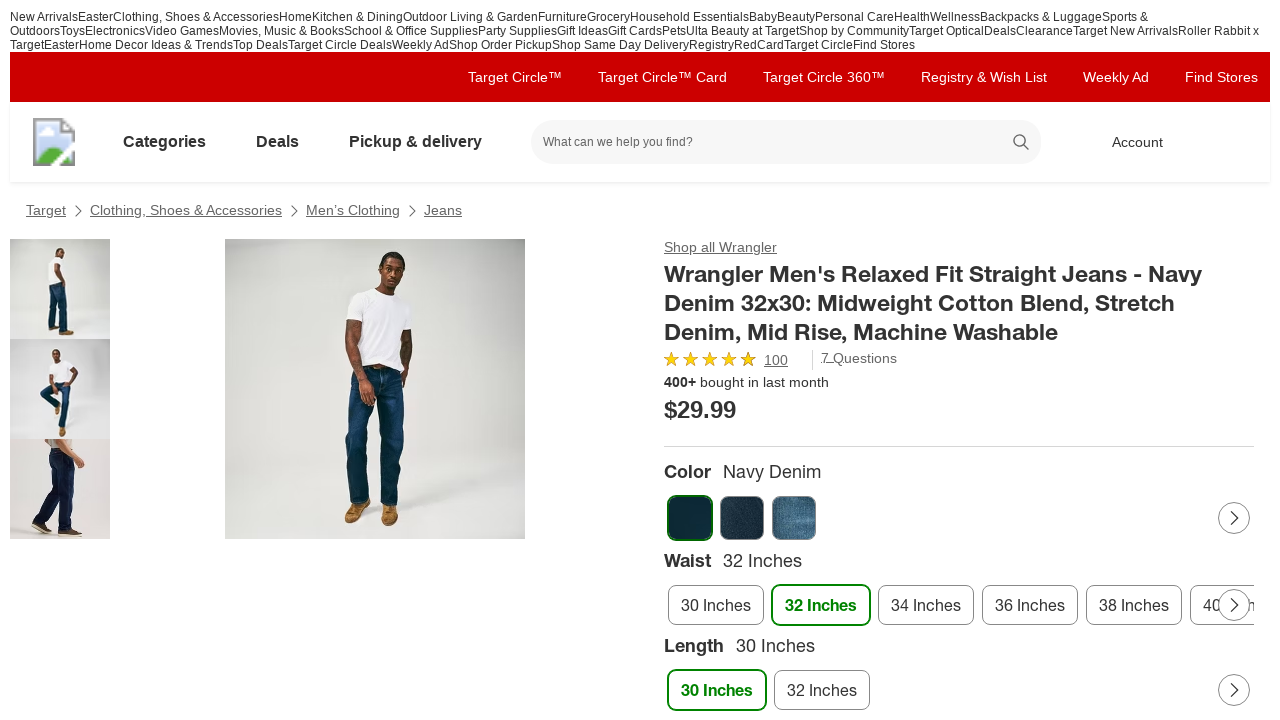

Waited 500ms for color selection 1 to update
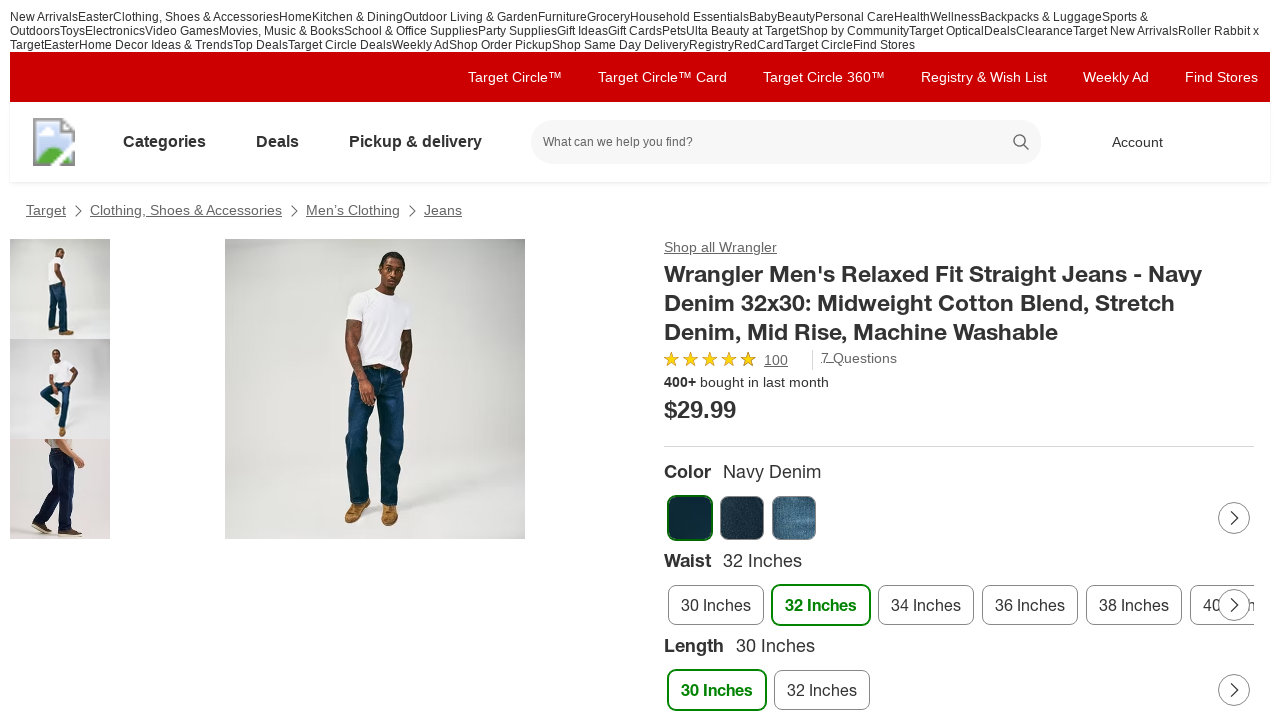

Verified selected color display updated for option 1
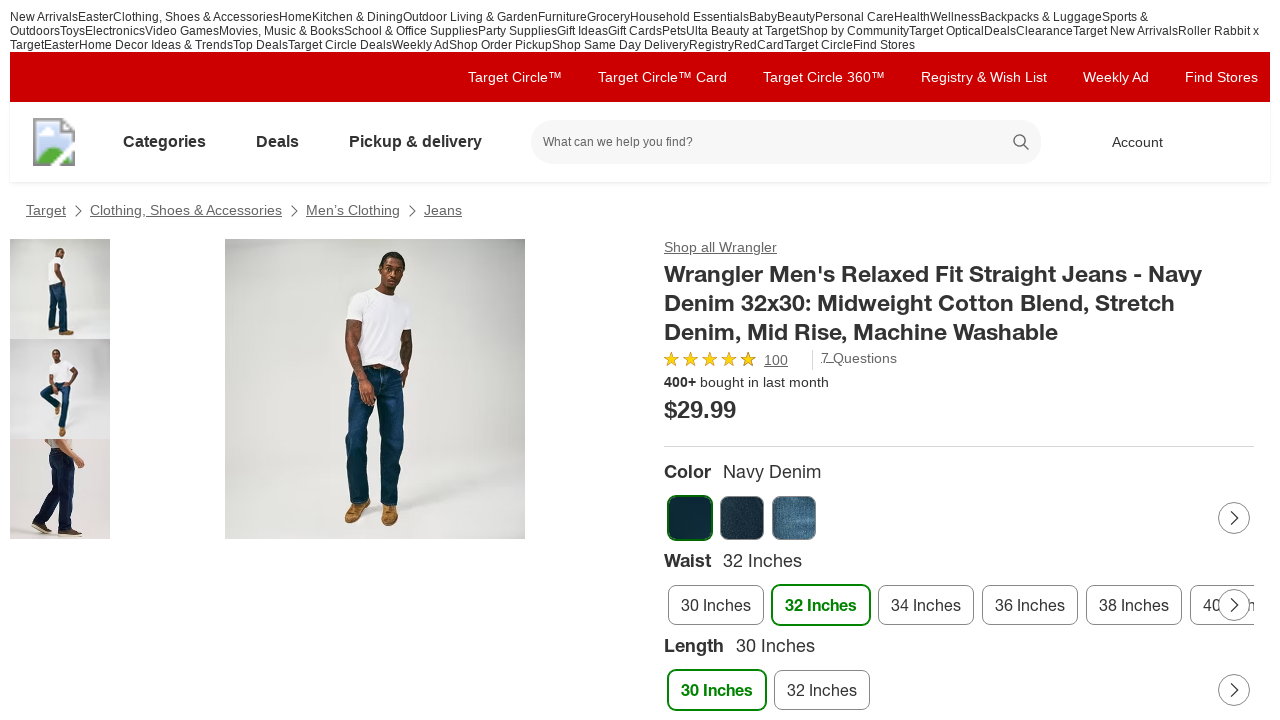

Clicked color option 2 of 3 at (742, 518) on li[class*='CarouselItem'] img >> nth=1
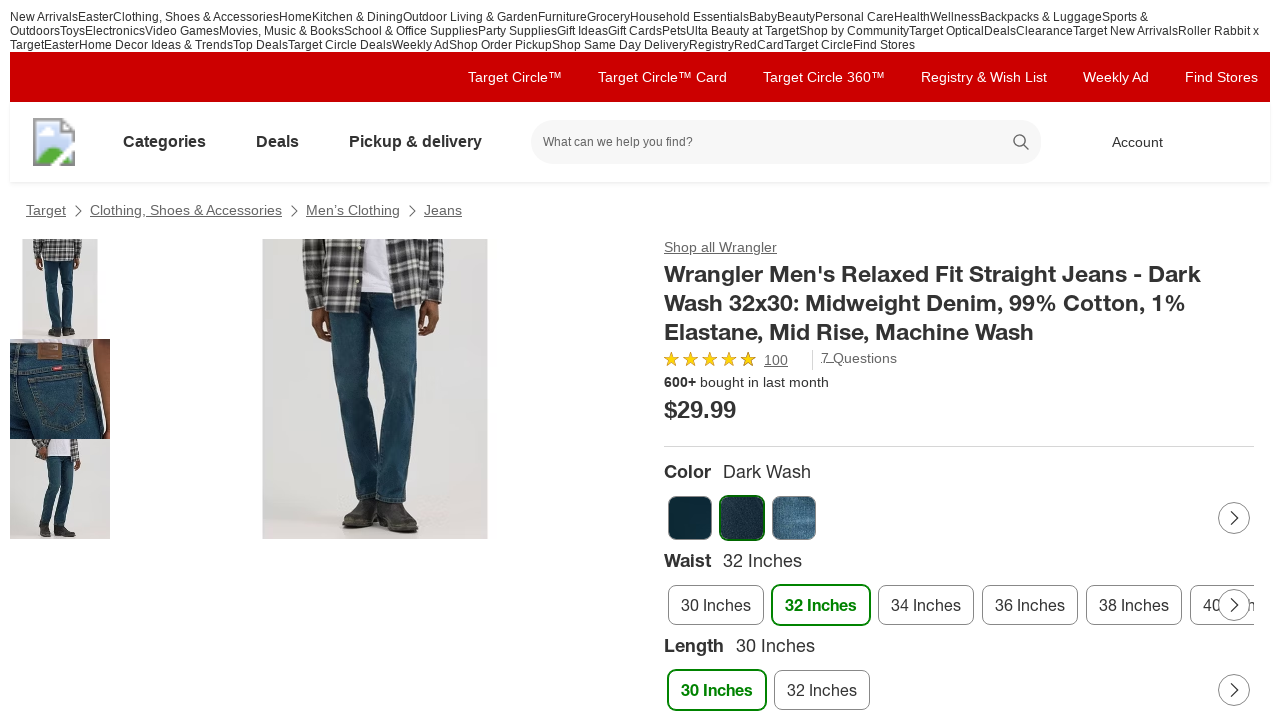

Waited 500ms for color selection 2 to update
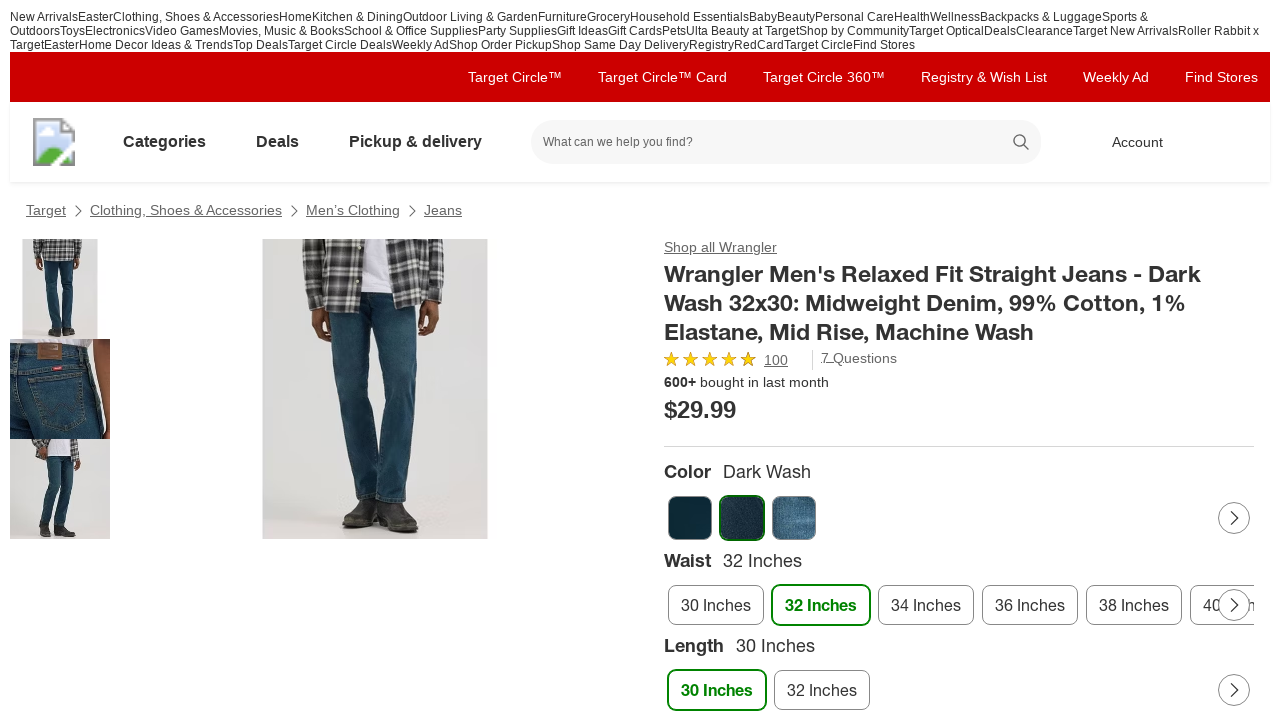

Verified selected color display updated for option 2
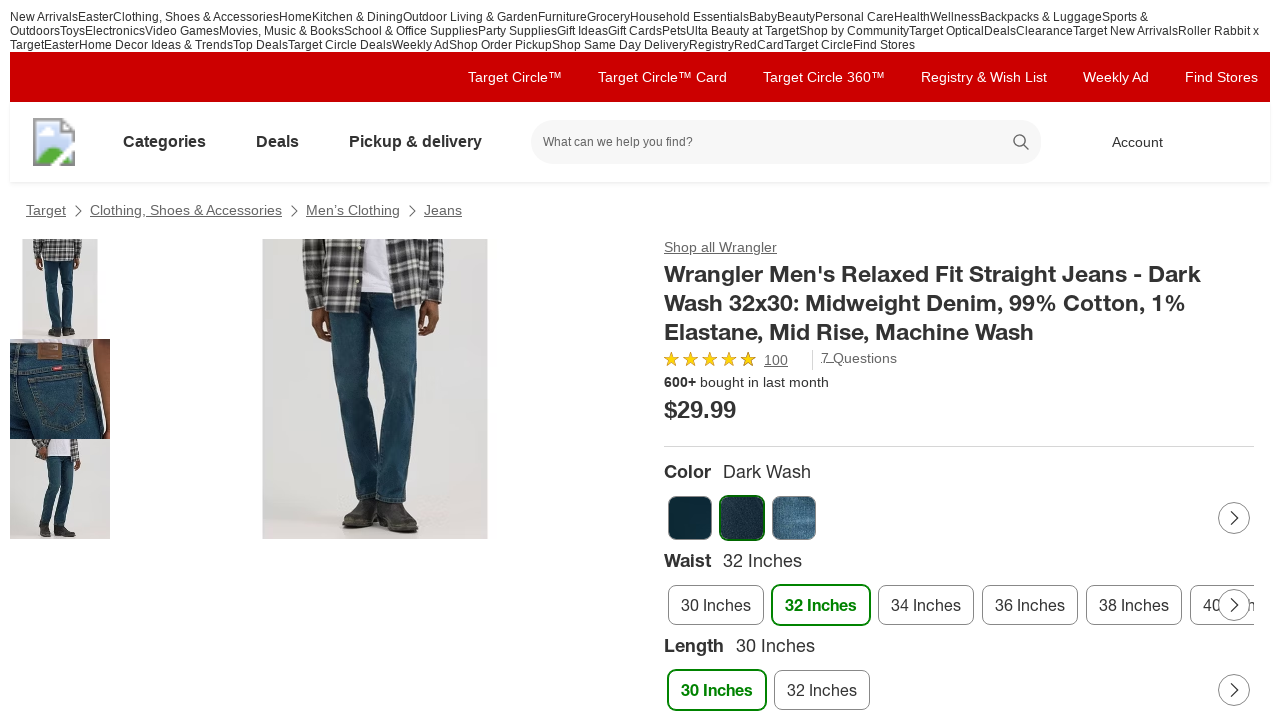

Clicked color option 3 of 3 at (794, 518) on li[class*='CarouselItem'] img >> nth=2
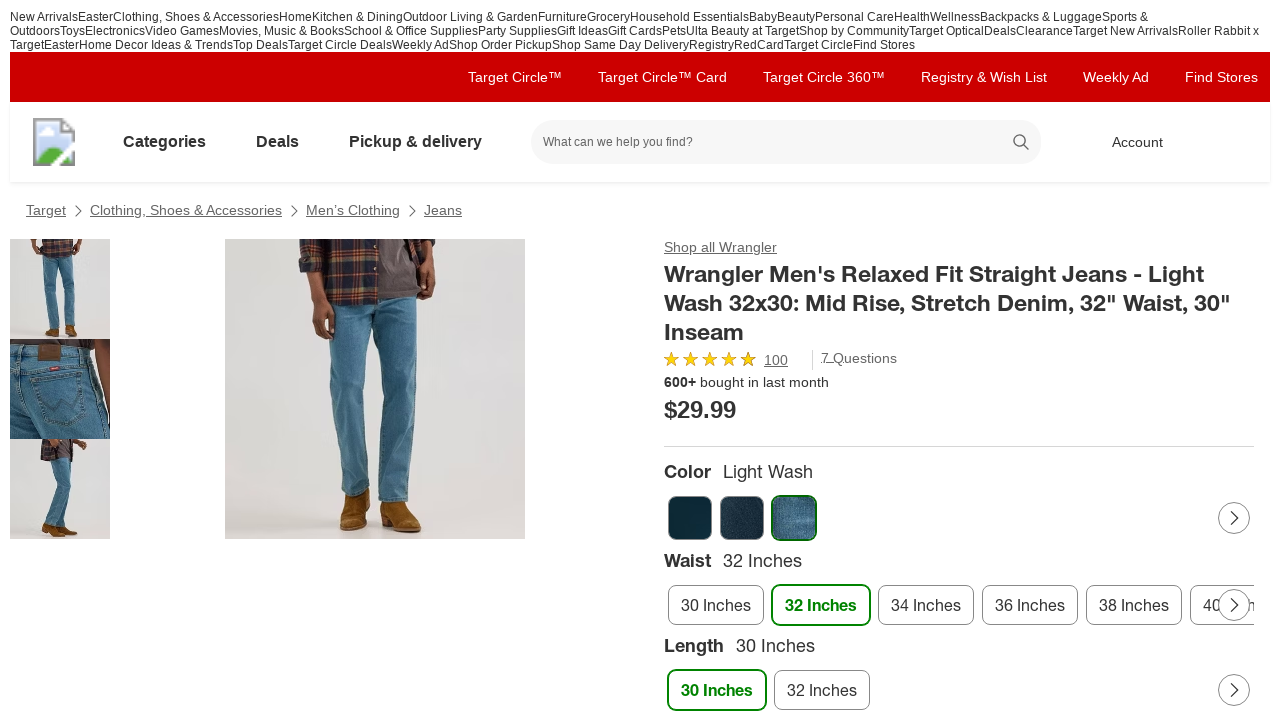

Waited 500ms for color selection 3 to update
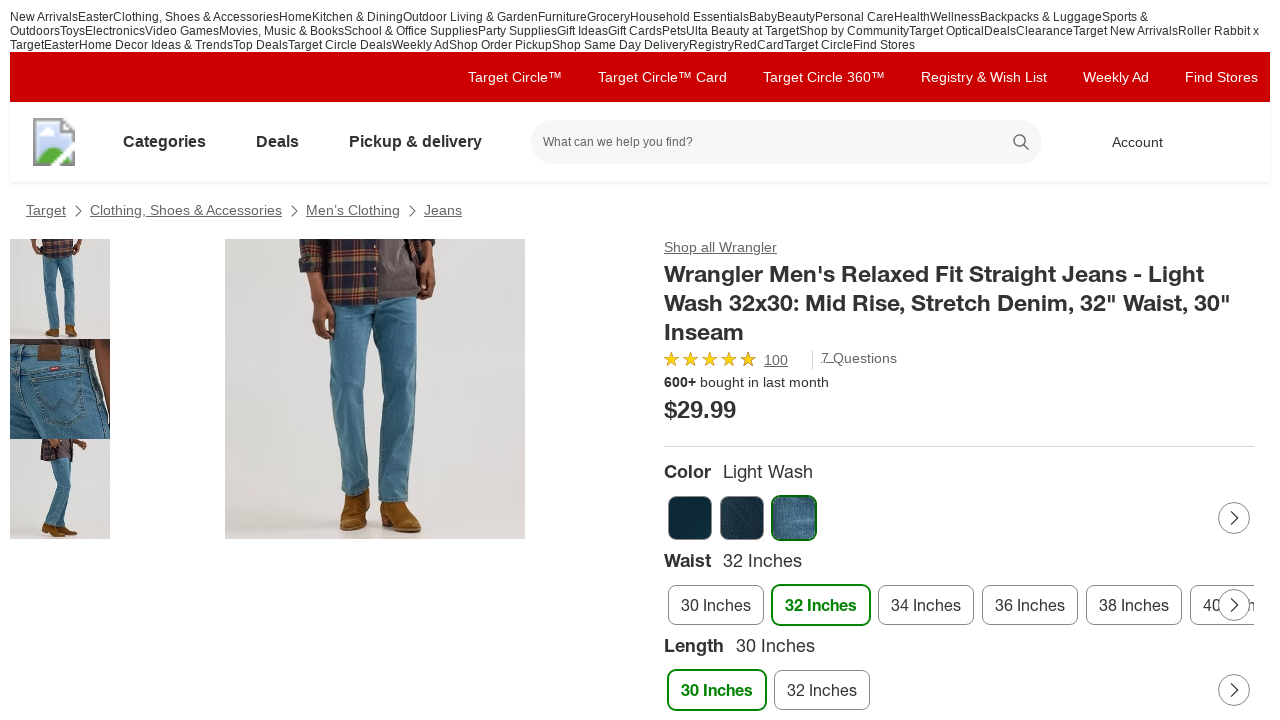

Verified selected color display updated for option 3
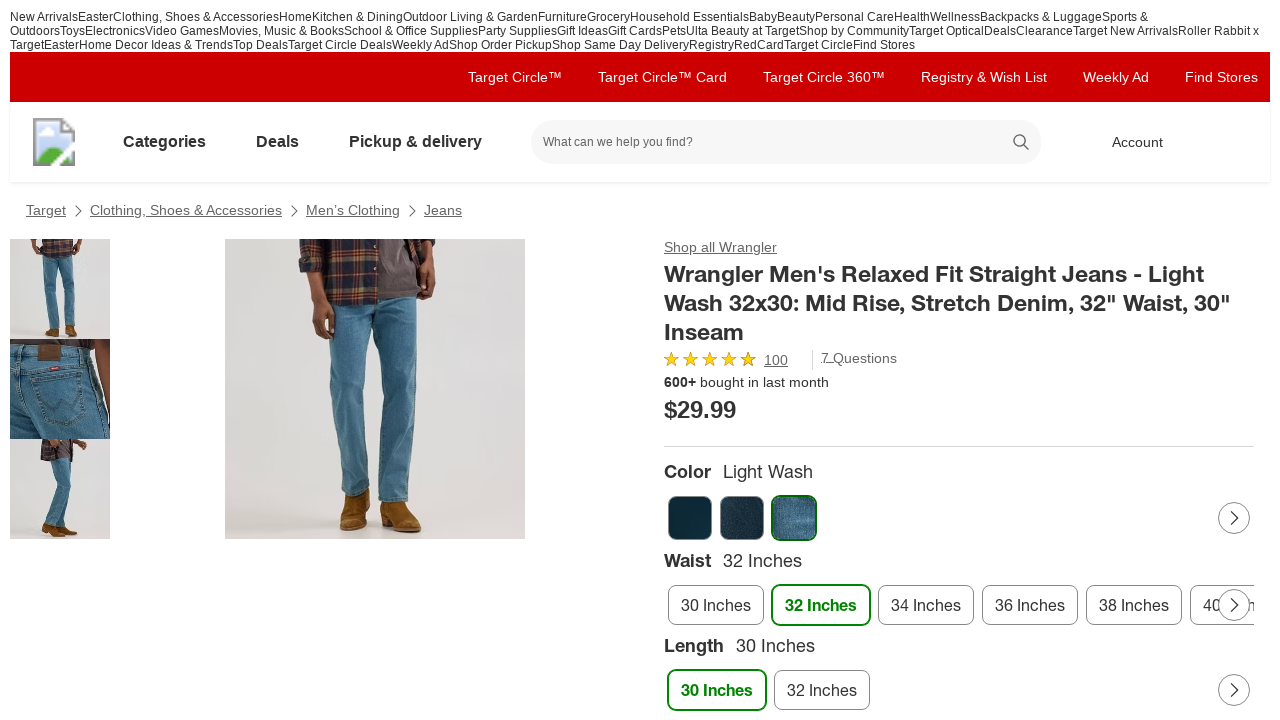

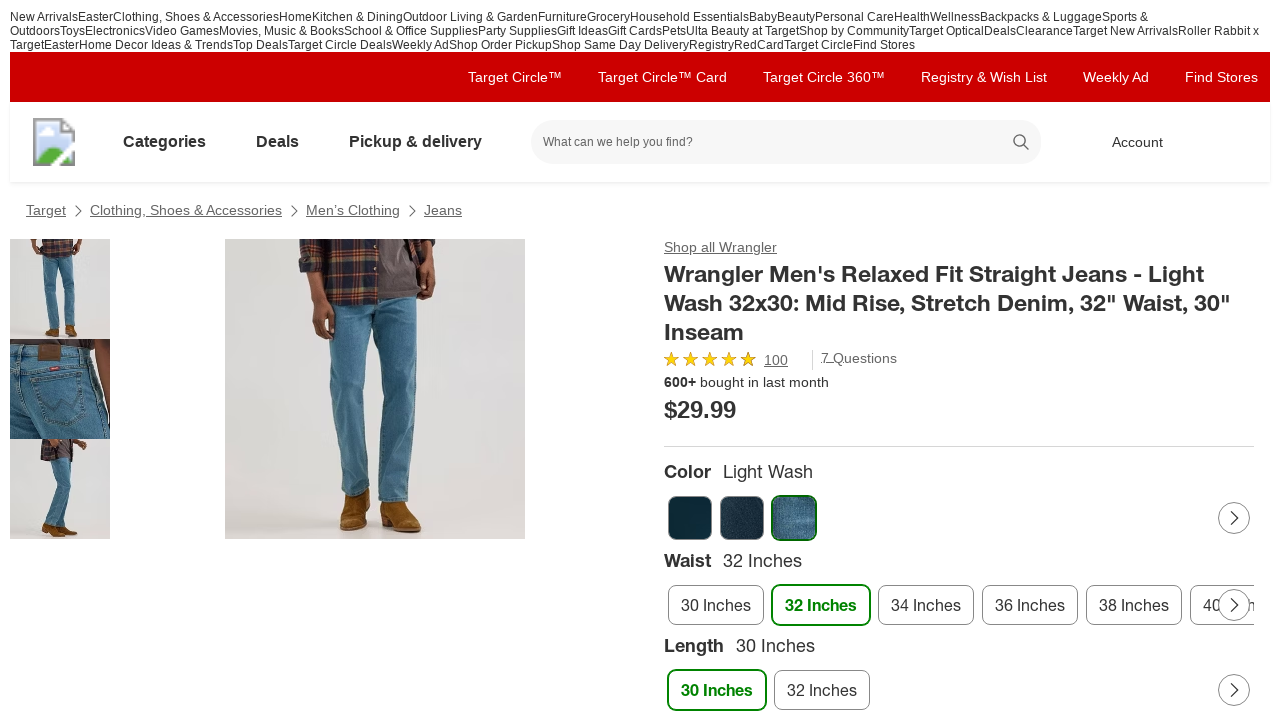